Sets up request interception to block all image resources, then navigates to the Danube web shop to verify the page loads with images blocked.

Starting URL: https://danube-web.shop/

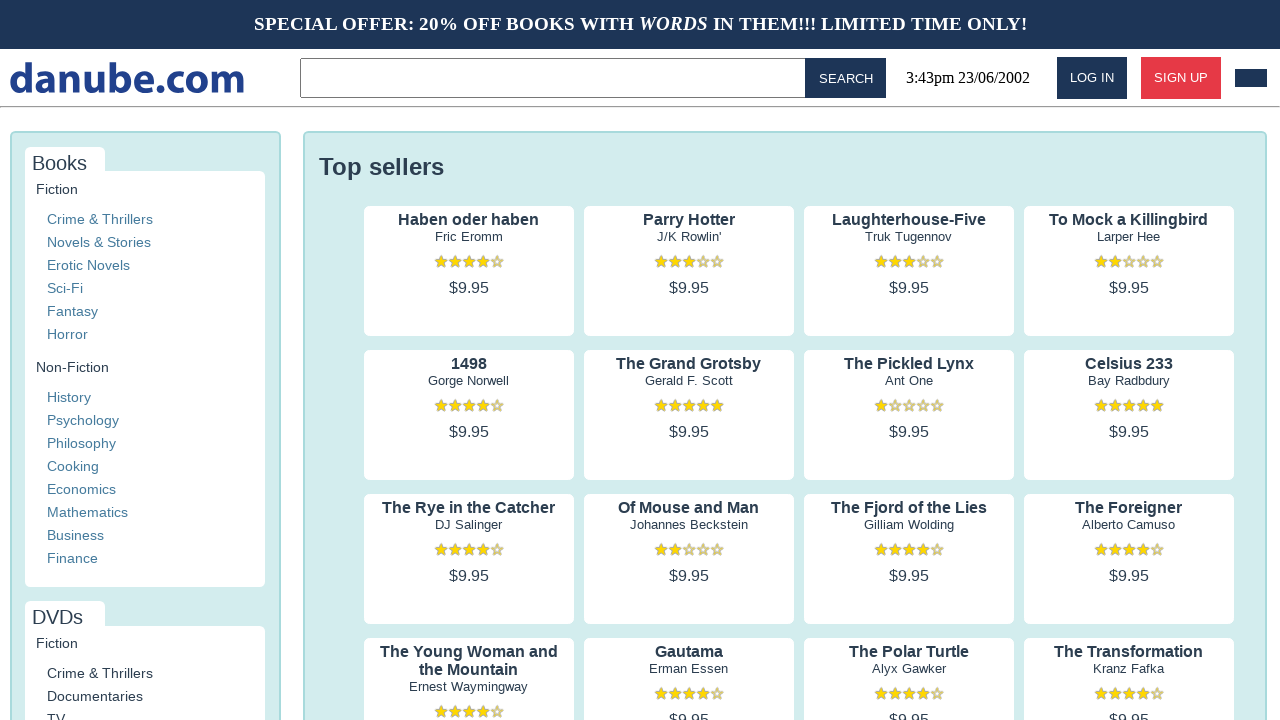

Set up request interception to block all image resources
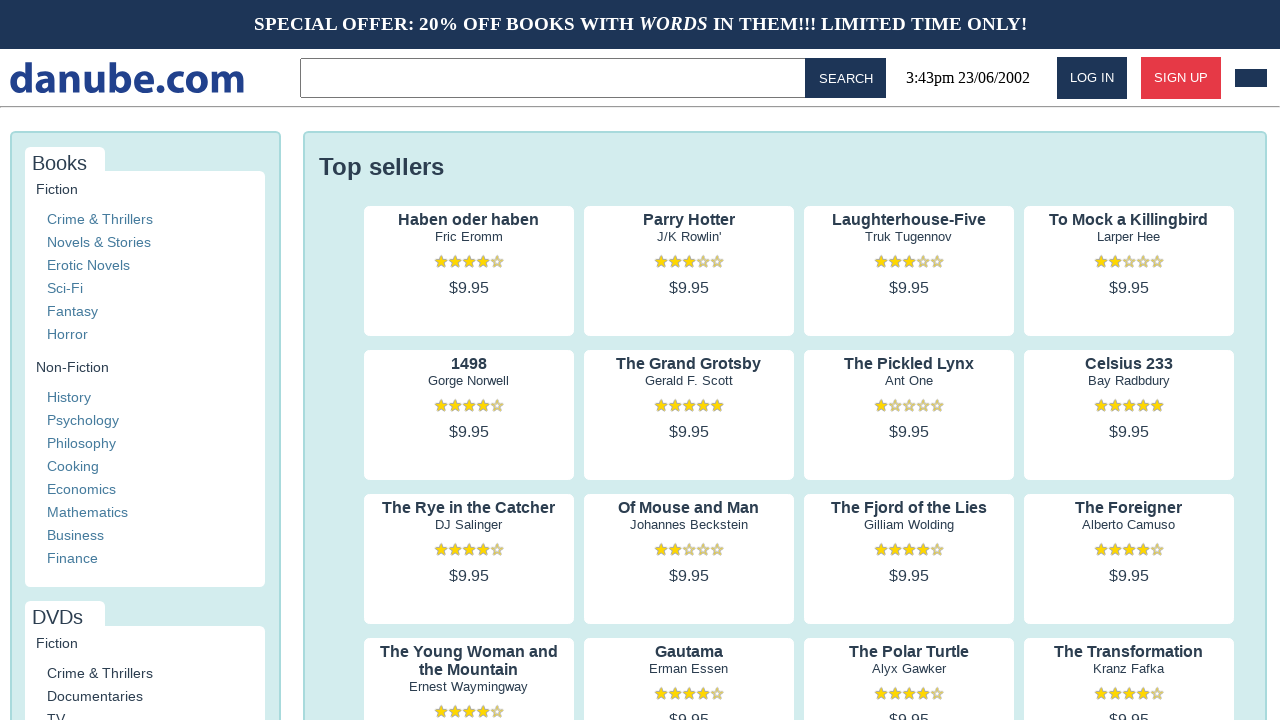

Navigated to Danube web shop
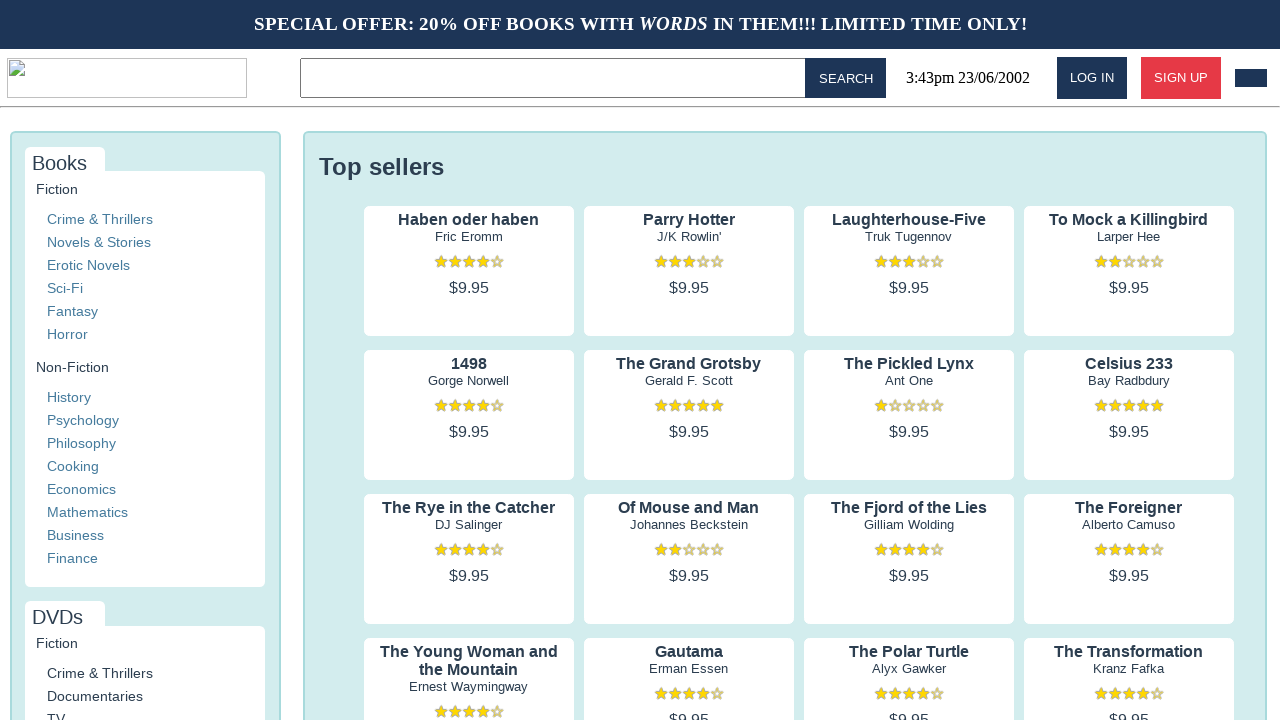

Page fully loaded with network idle state reached
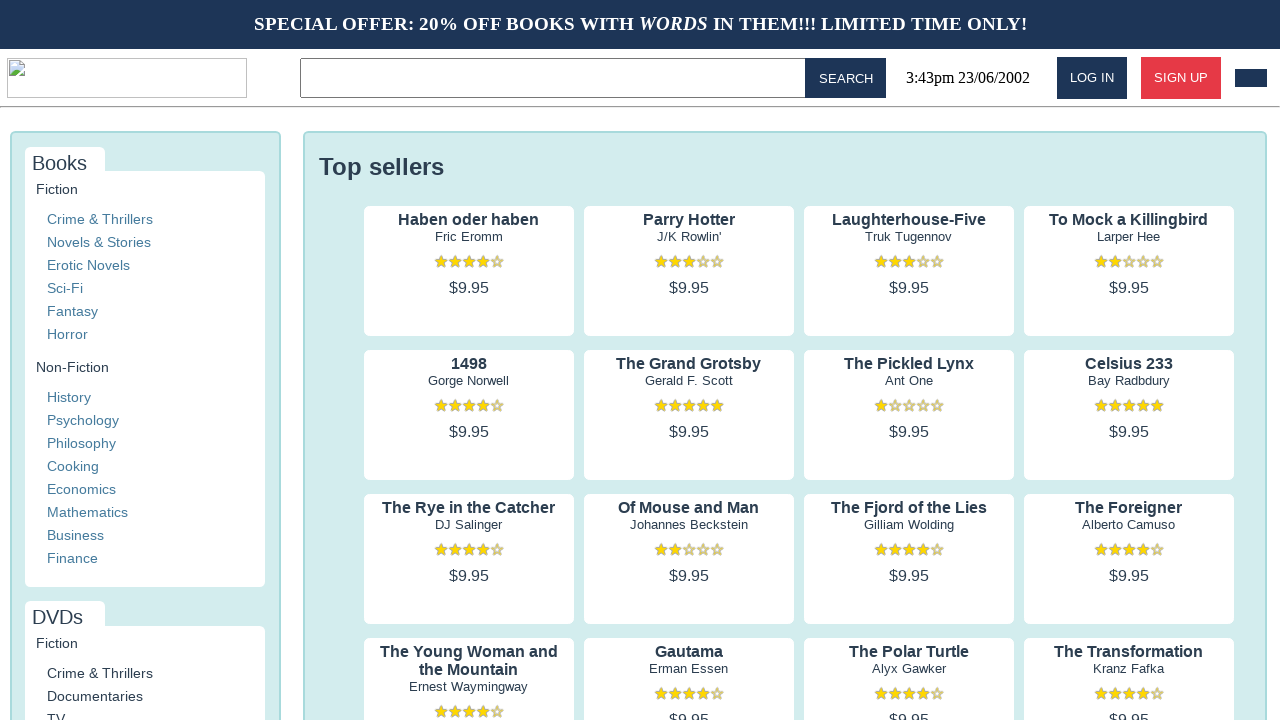

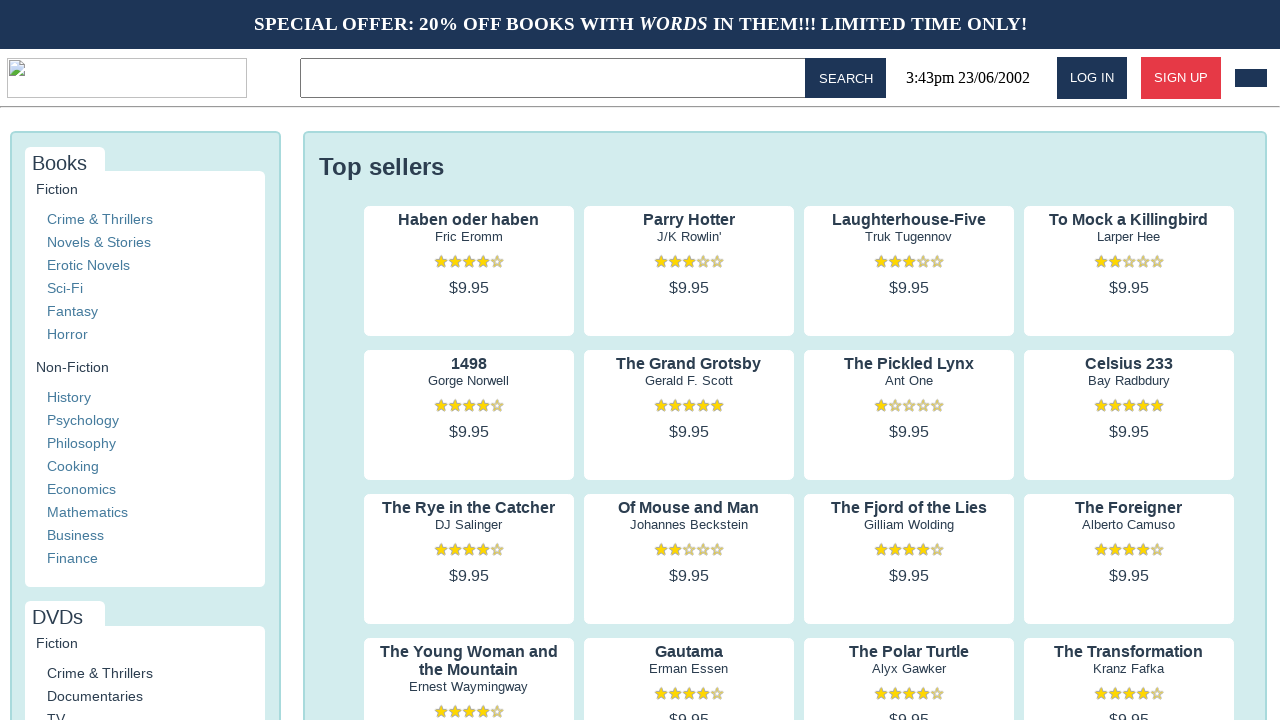